Tests that todo data persists after page reload

Starting URL: https://demo.playwright.dev/todomvc

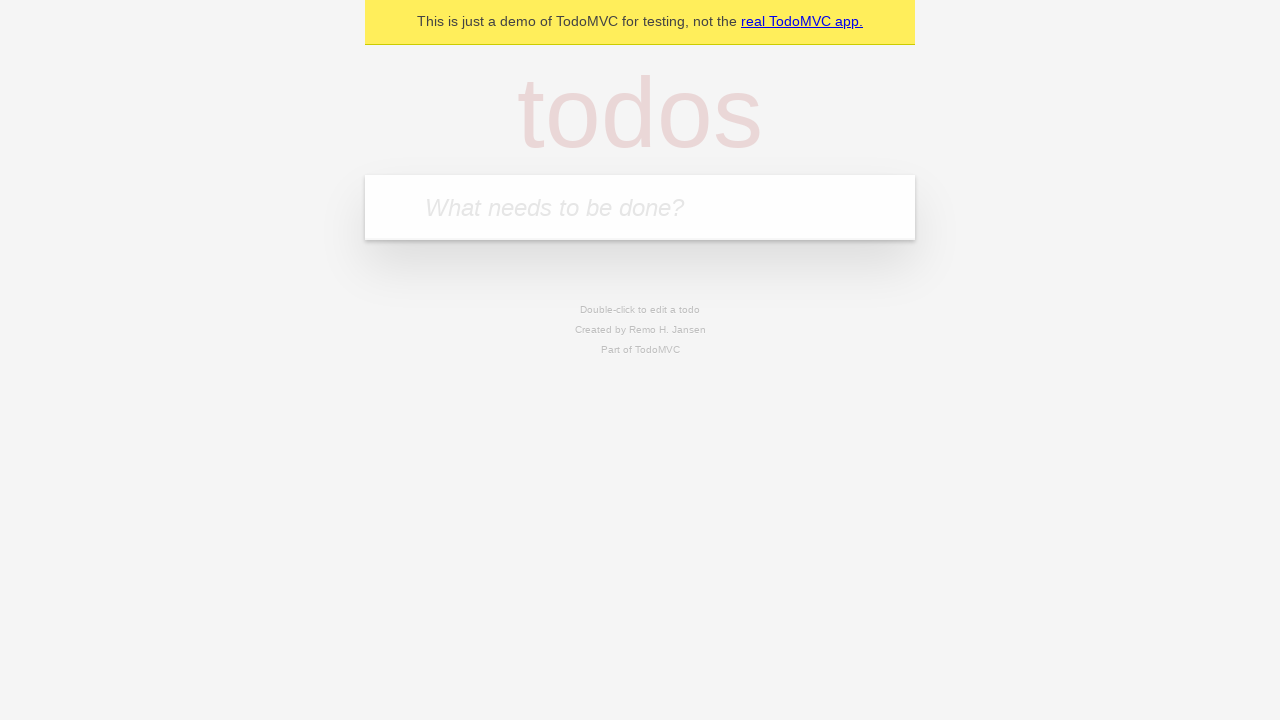

Filled todo input with 'buy some cheese' on internal:attr=[placeholder="What needs to be done?"i]
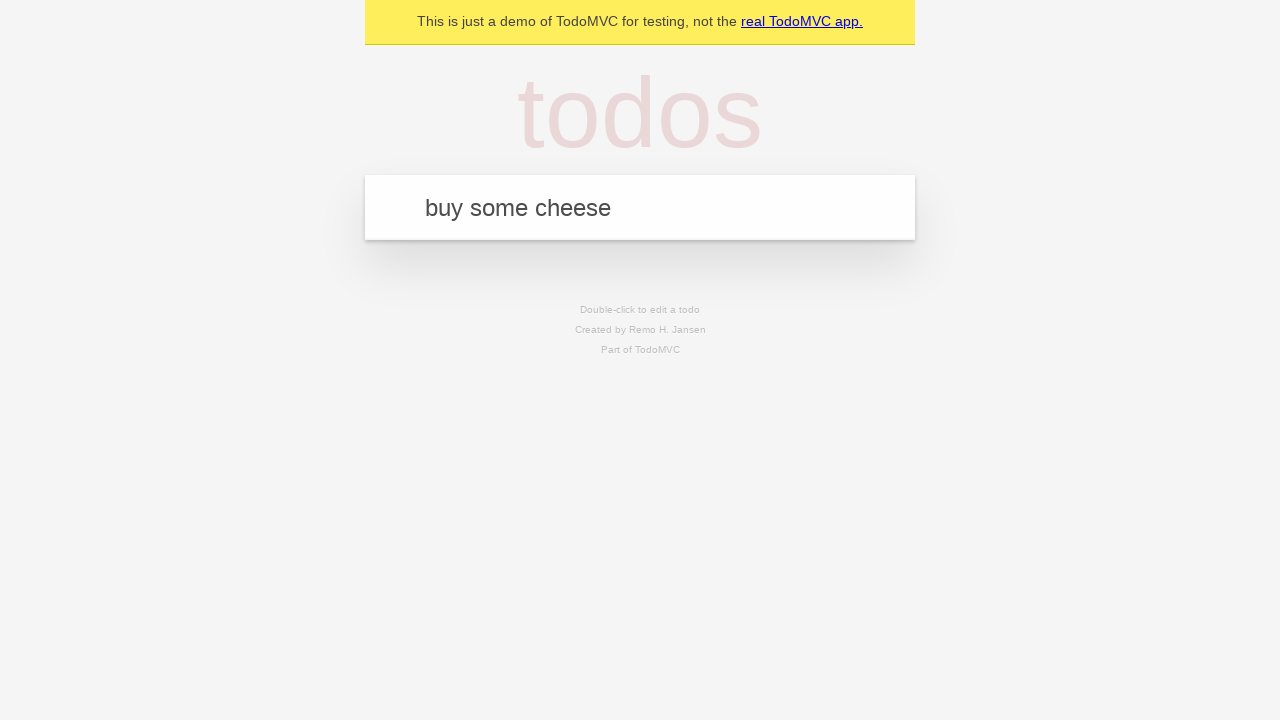

Pressed Enter to add first todo item on internal:attr=[placeholder="What needs to be done?"i]
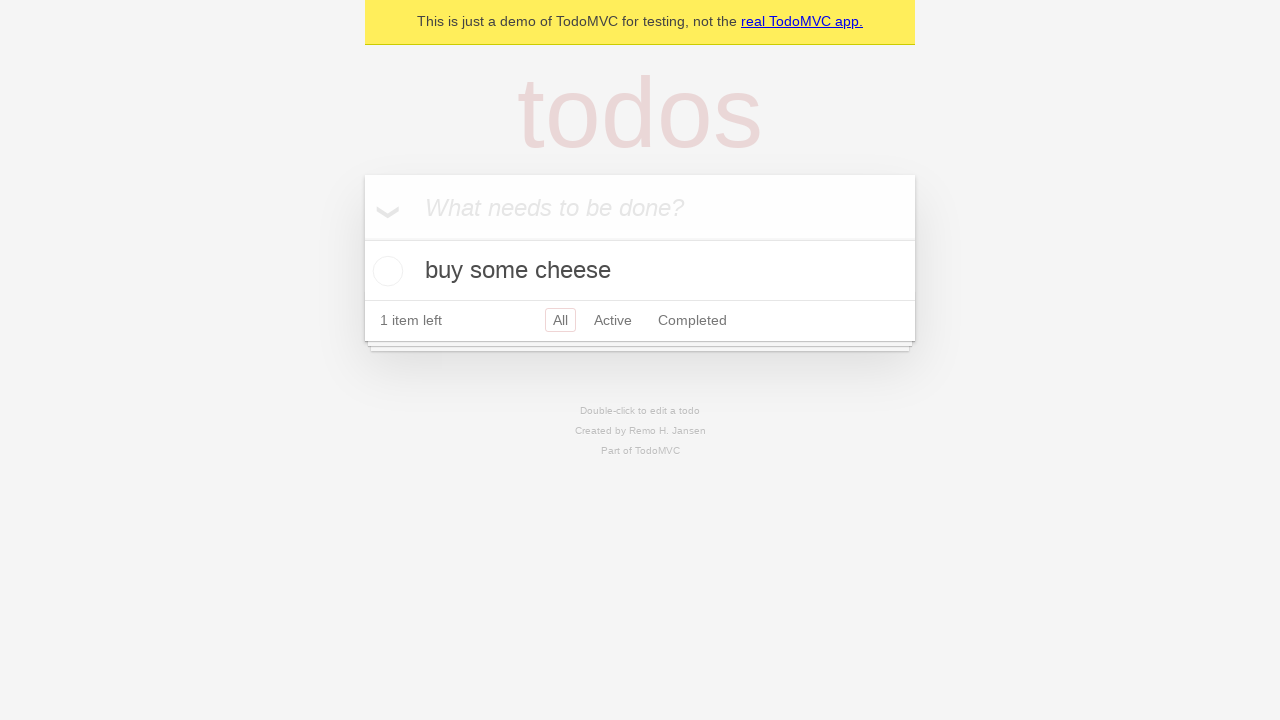

Filled todo input with 'feed the cat' on internal:attr=[placeholder="What needs to be done?"i]
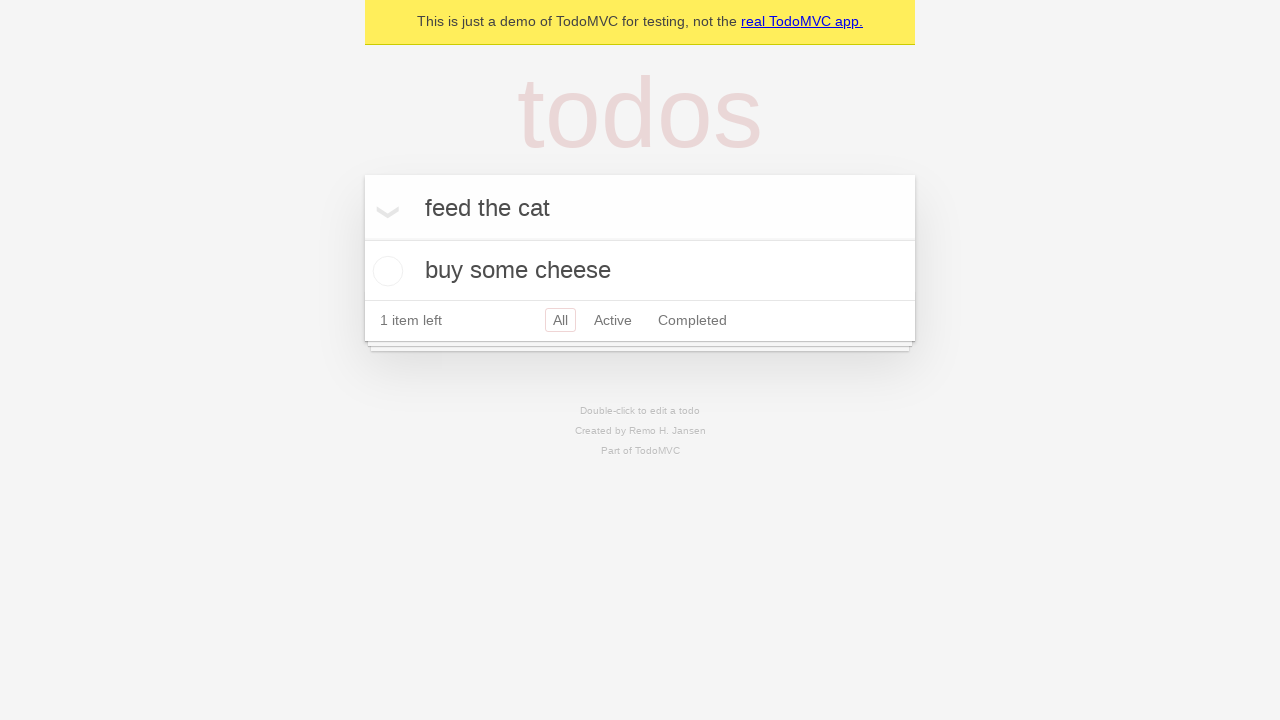

Pressed Enter to add second todo item on internal:attr=[placeholder="What needs to be done?"i]
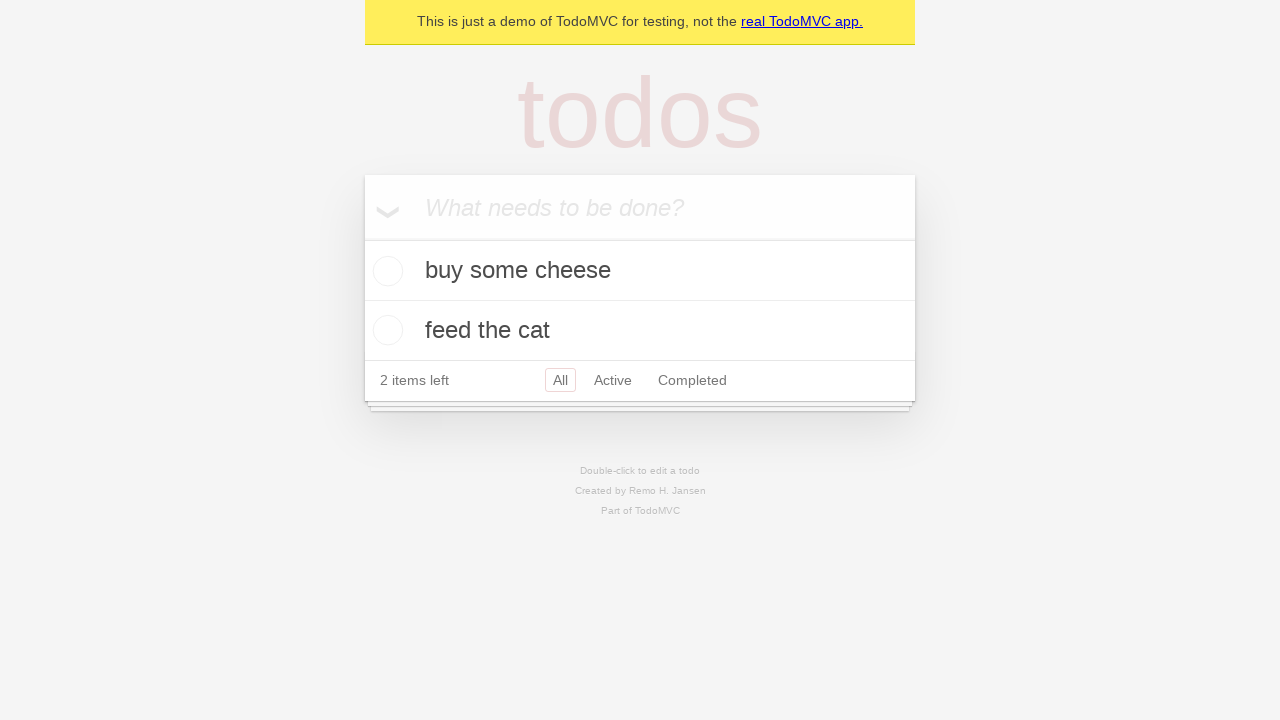

Checked the first todo item at (385, 271) on internal:testid=[data-testid="todo-item"s] >> nth=0 >> internal:role=checkbox
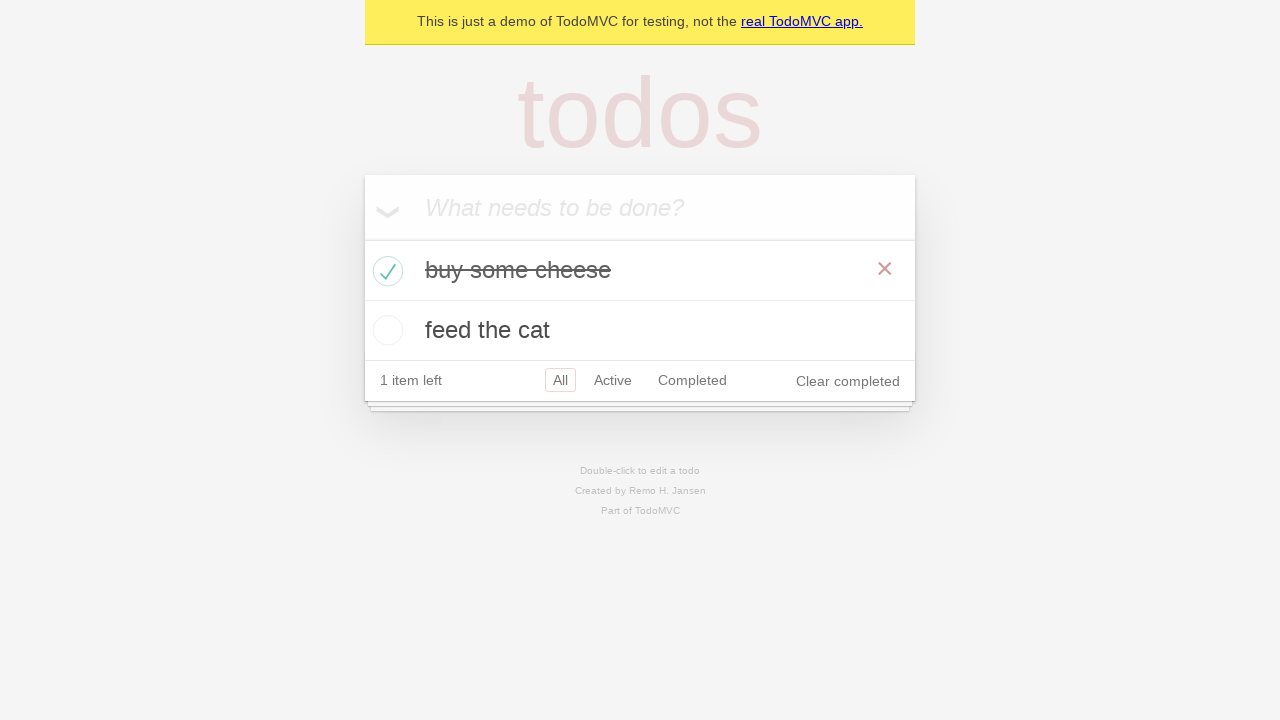

Reloaded the page
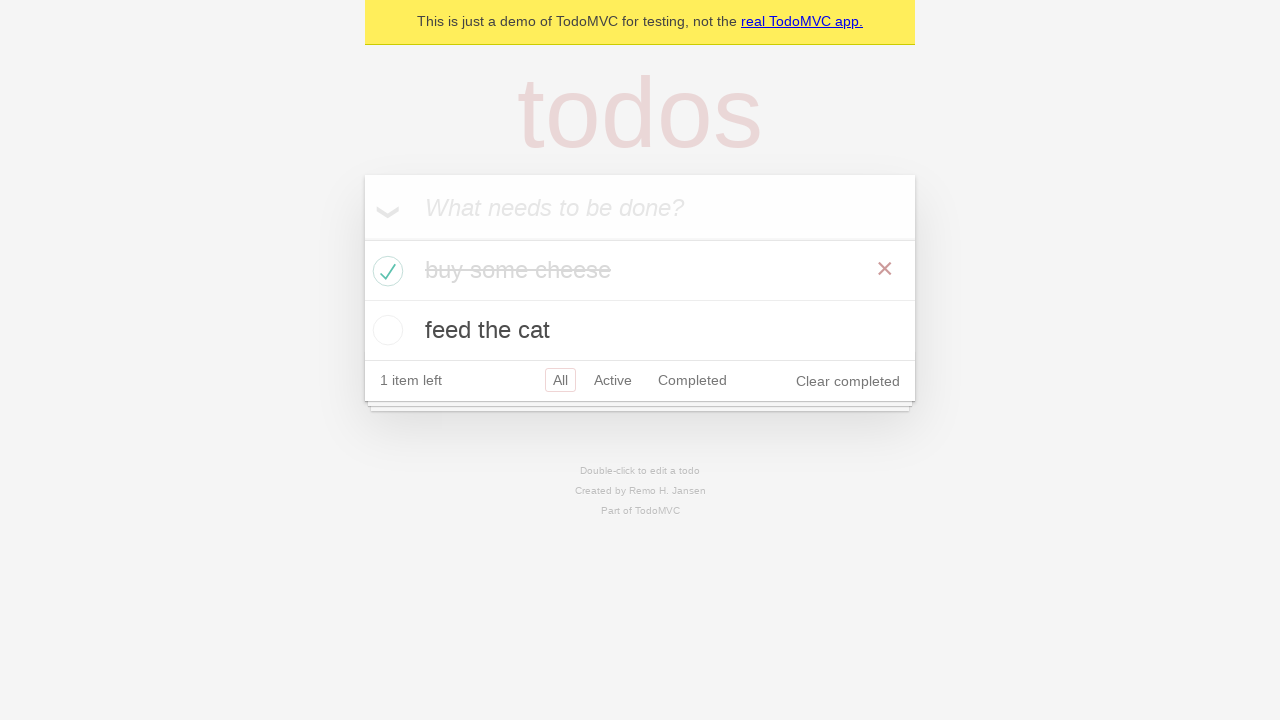

Todo items loaded after page reload - data persistence verified
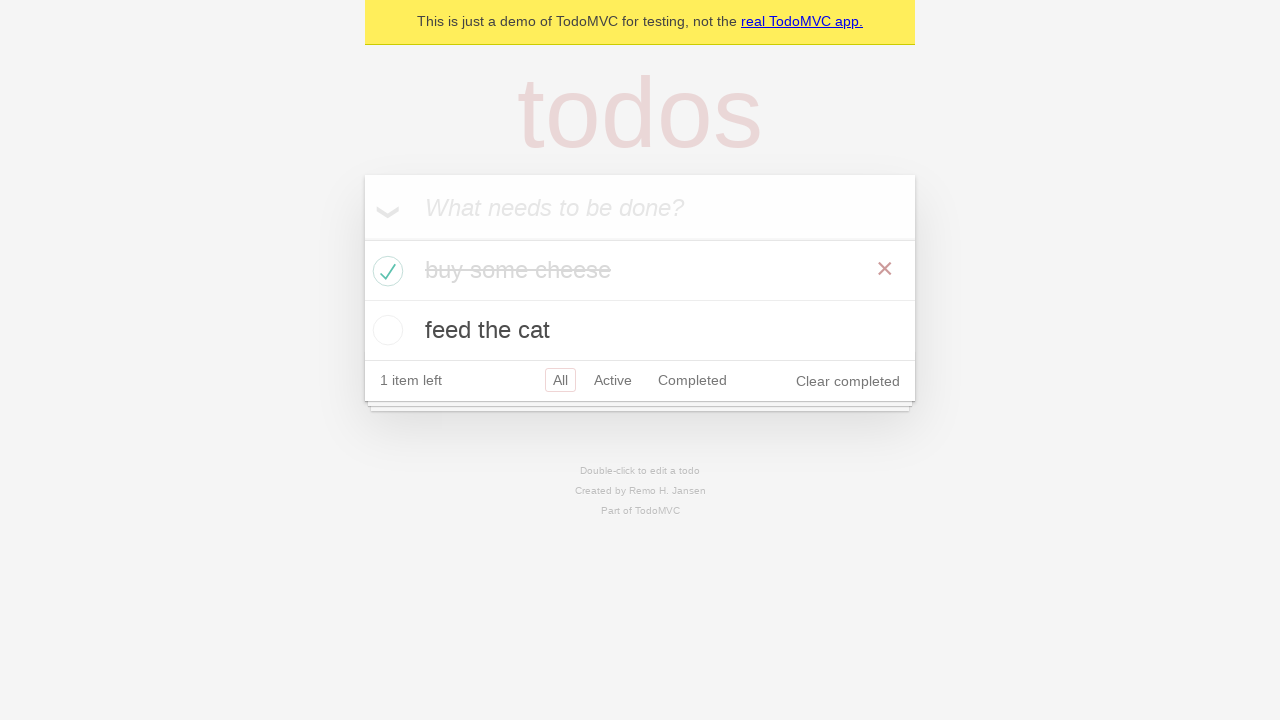

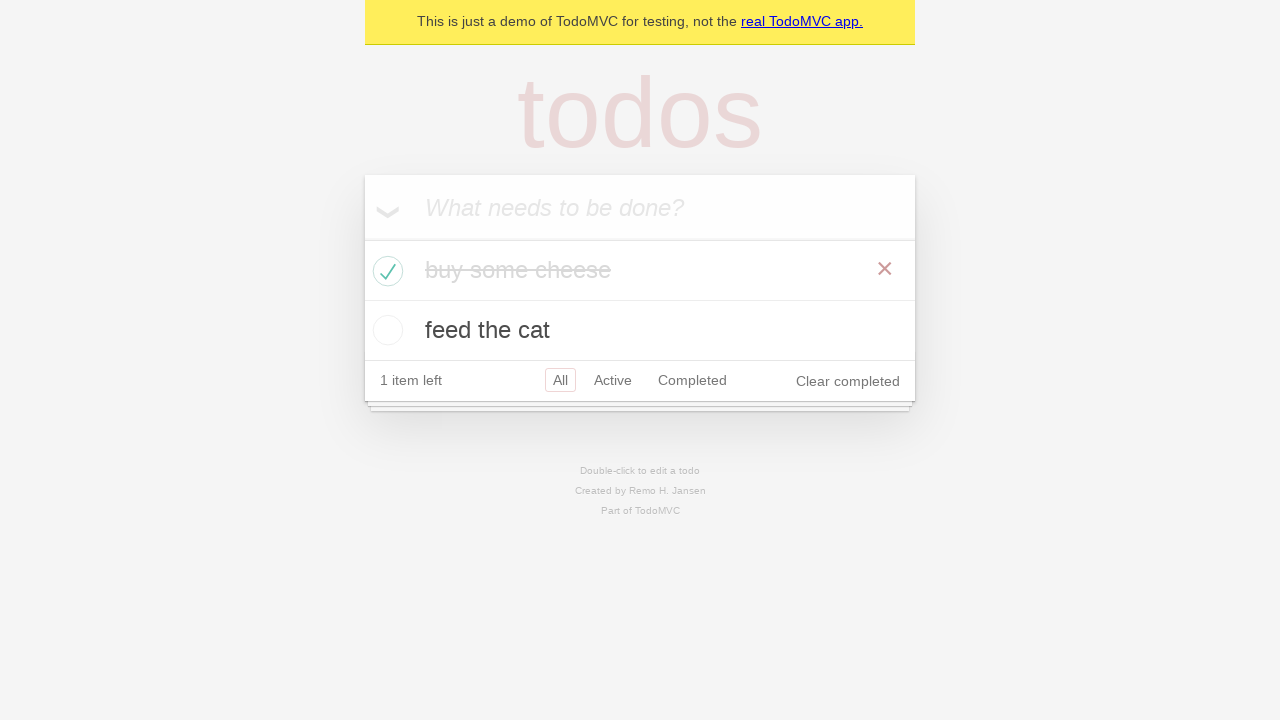